Tests that clicking the 0-9 link shows programming languages starting with digits

Starting URL: https://www.99-bottles-of-beer.net/abc.html

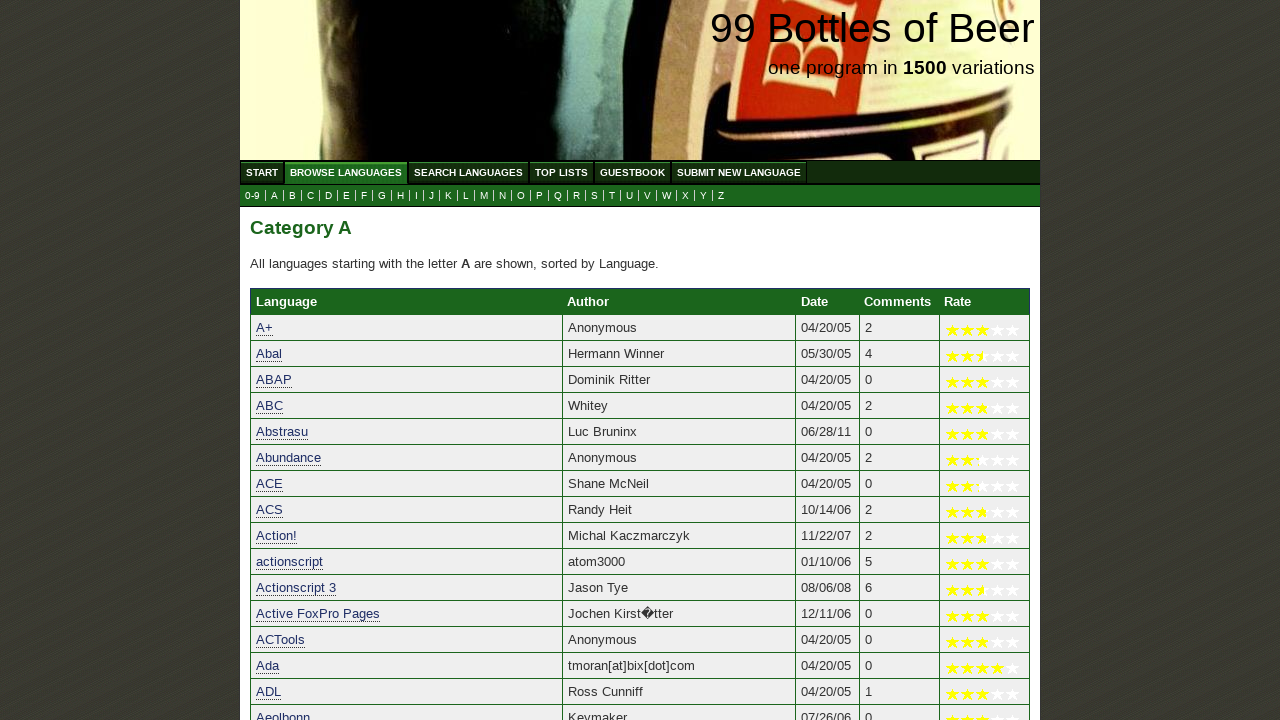

Clicked the 0-9 link to filter programming languages starting with digits at (252, 196) on a[href='0.html']
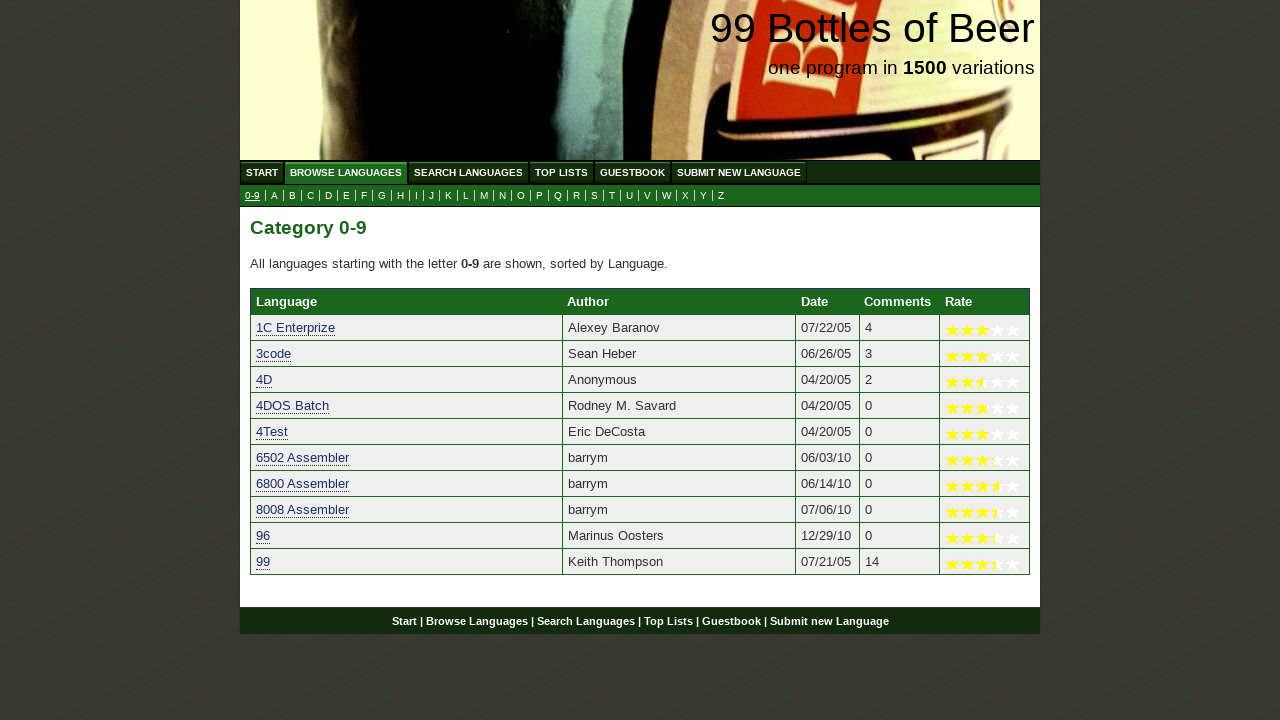

Programming language results loaded
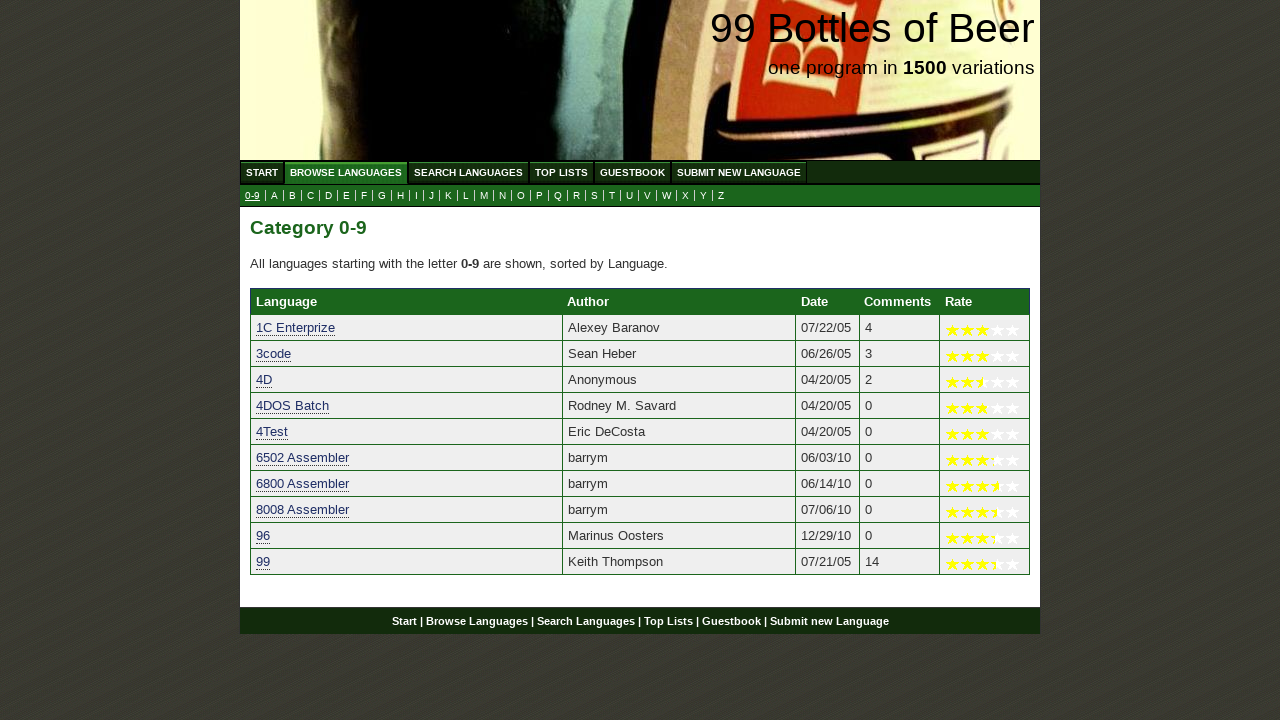

Verified '1C Enterprize' starts with a digit
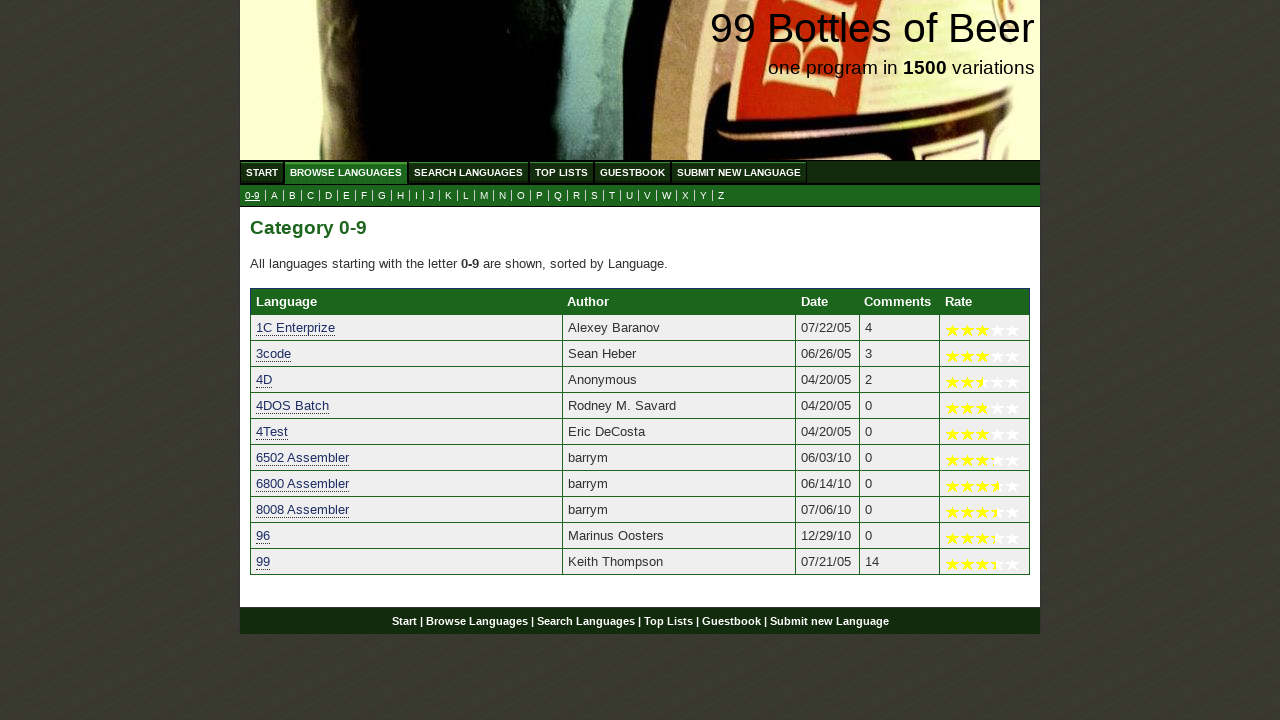

Verified '3code' starts with a digit
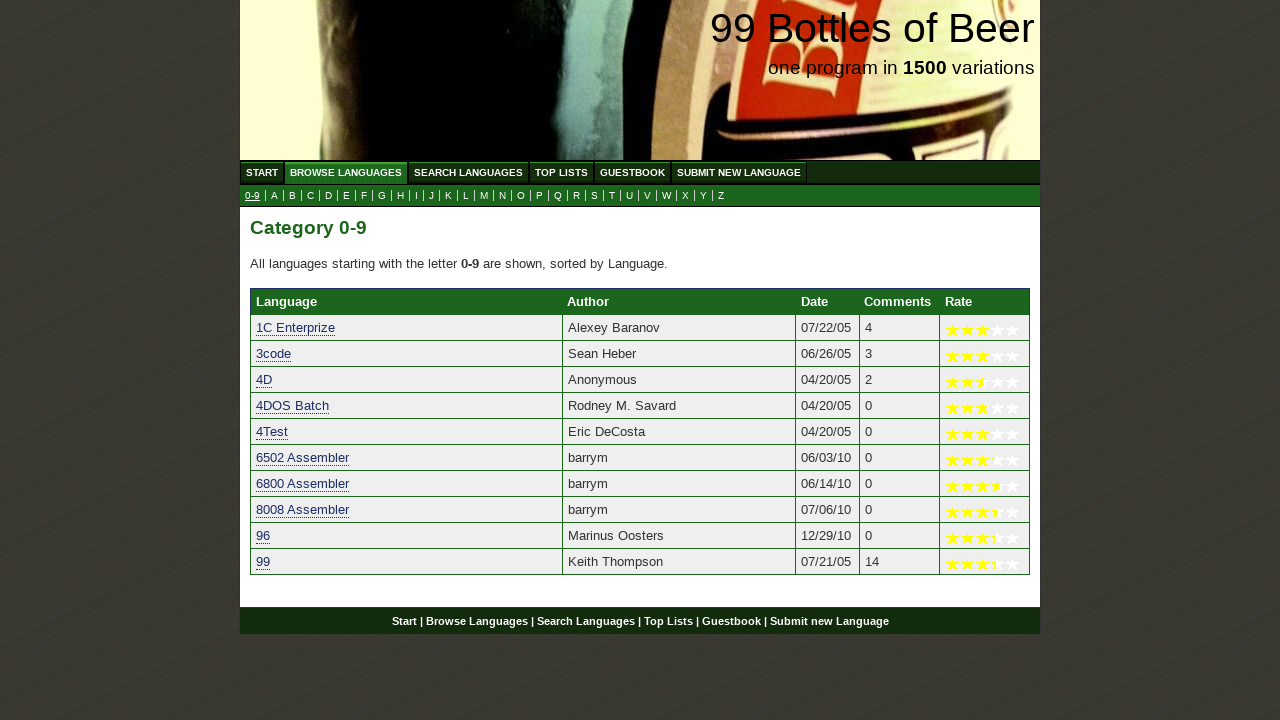

Verified '4D' starts with a digit
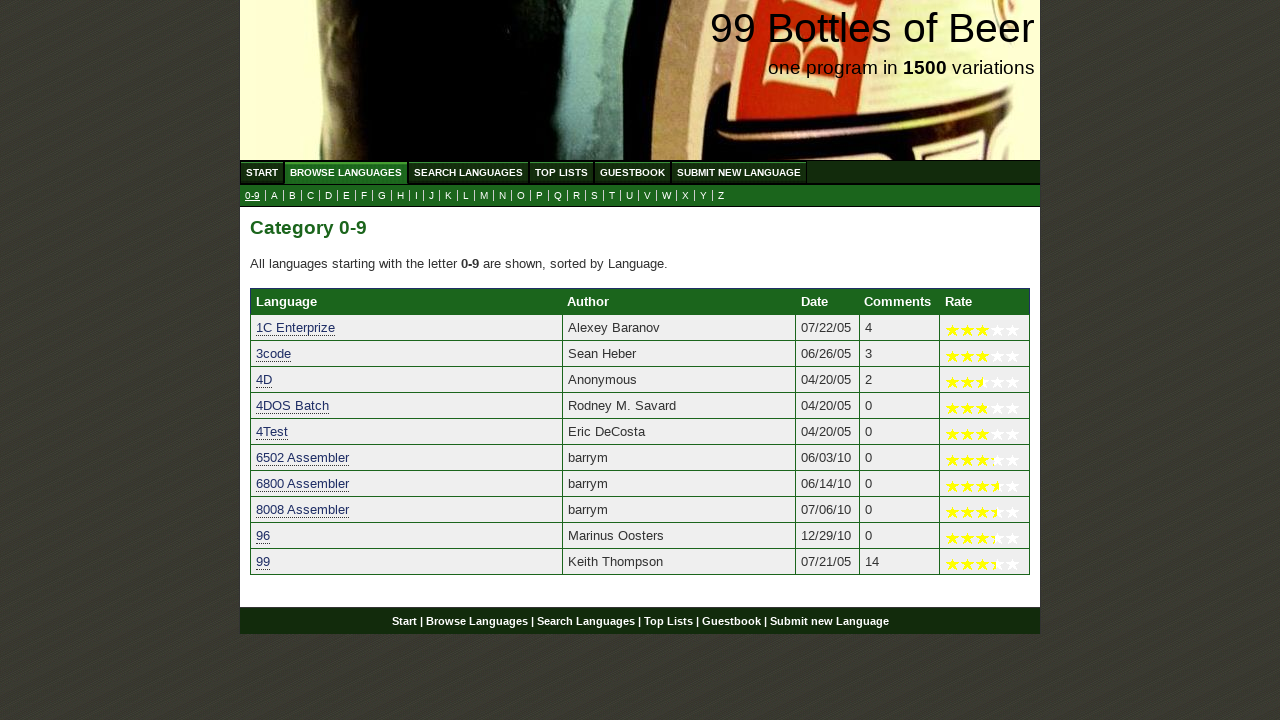

Verified '4DOS Batch' starts with a digit
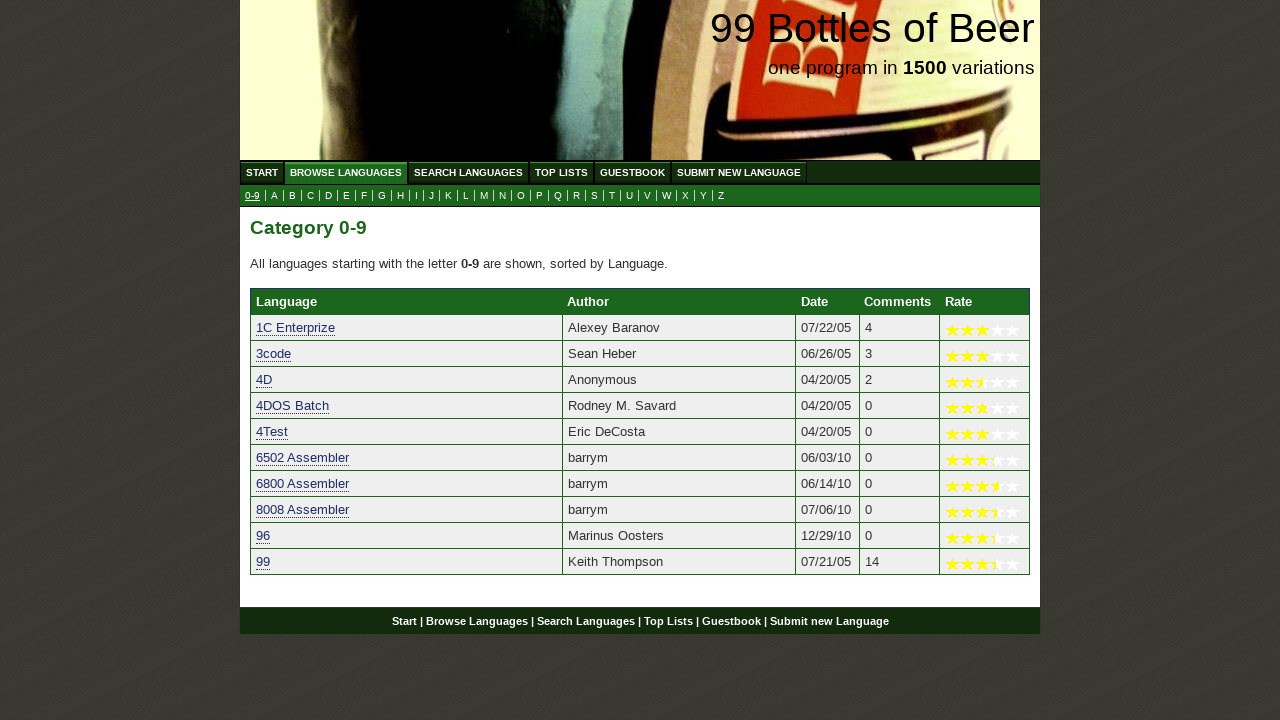

Verified '4Test' starts with a digit
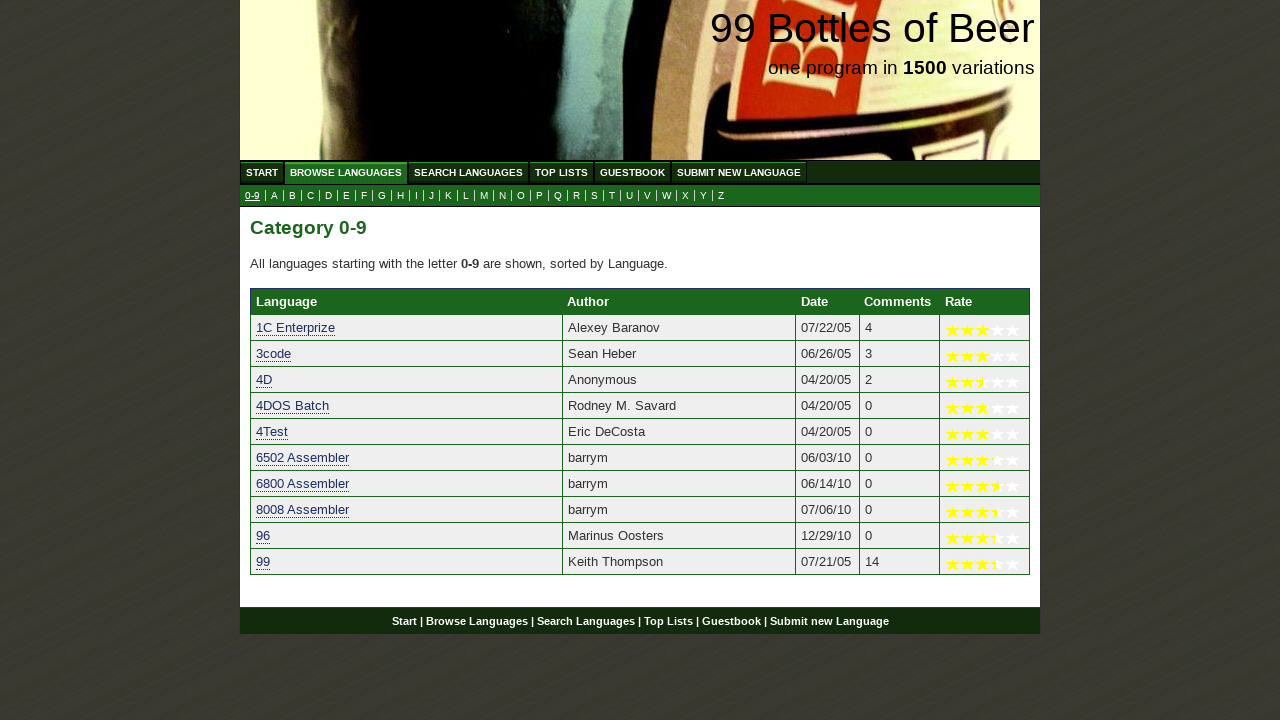

Verified '6502 Assembler' starts with a digit
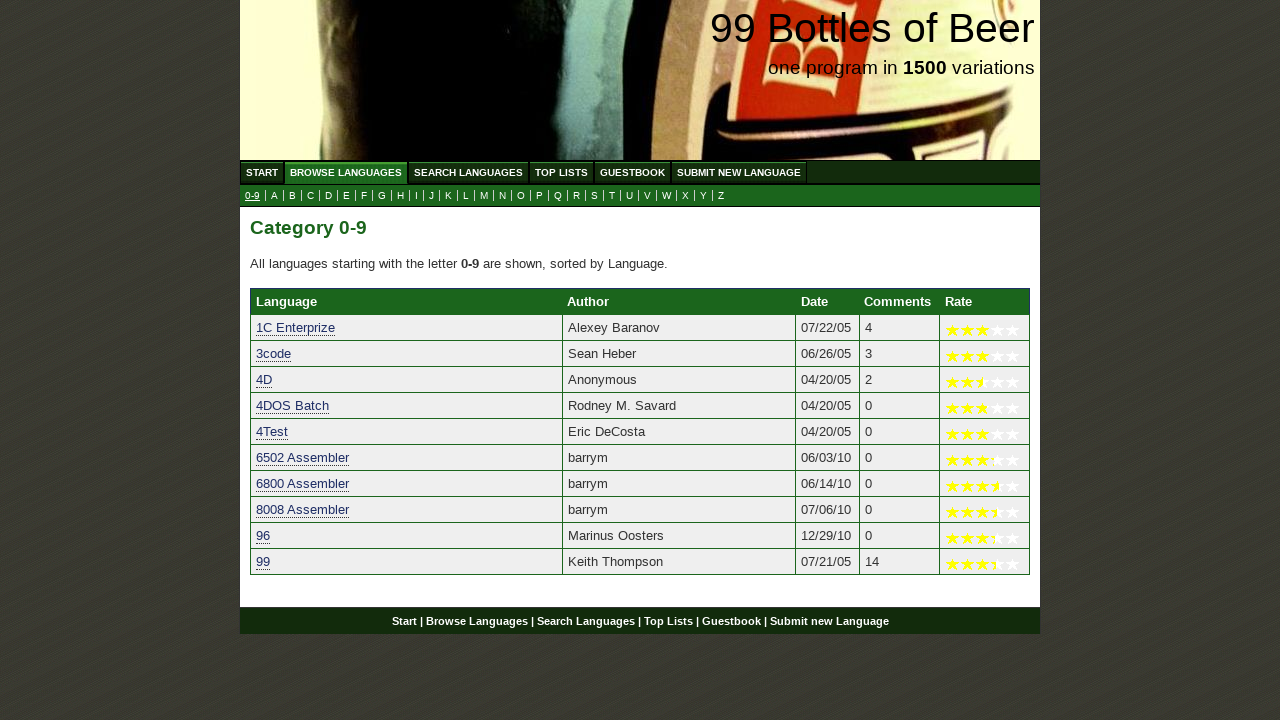

Verified '6800 Assembler' starts with a digit
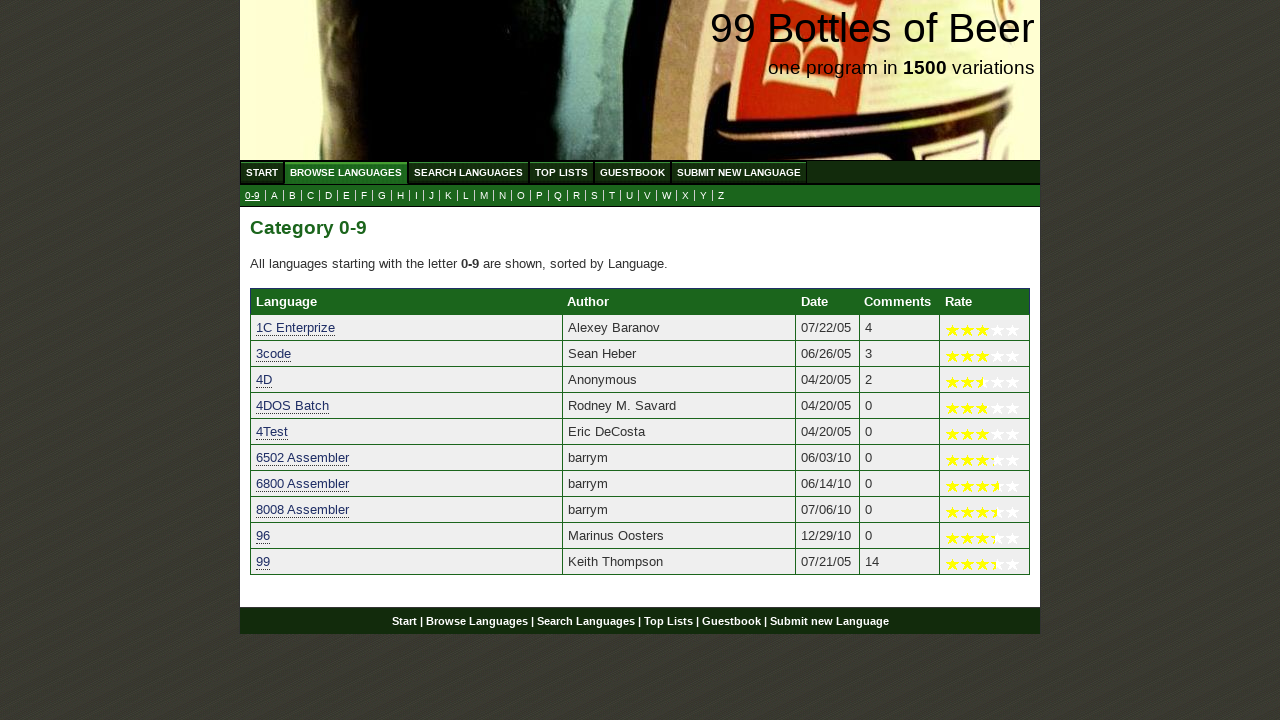

Verified '8008 Assembler' starts with a digit
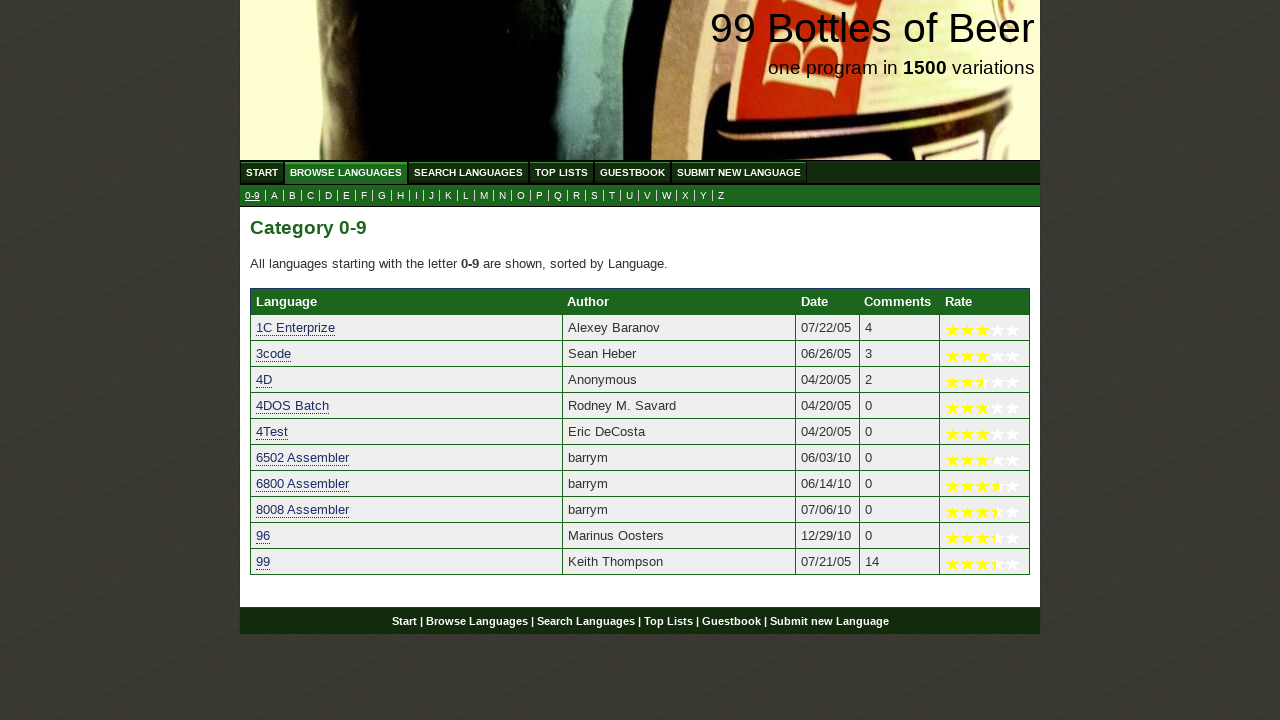

Verified '96' starts with a digit
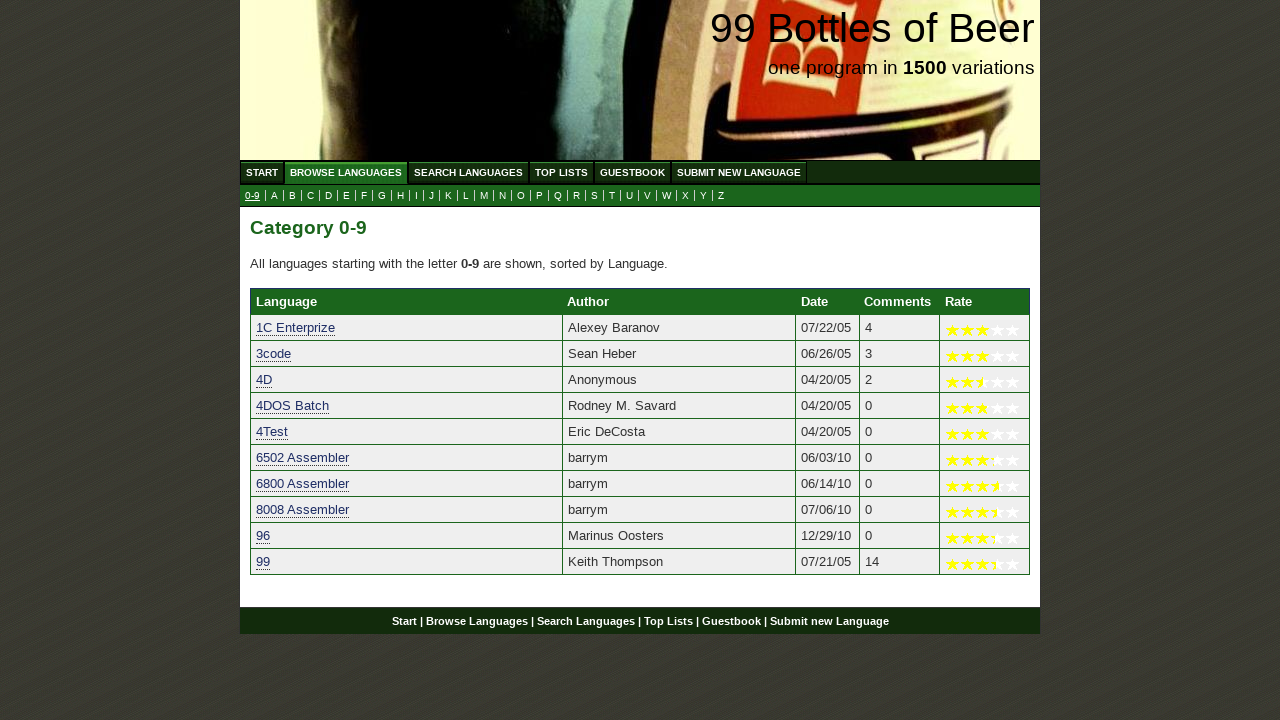

Verified '99' starts with a digit
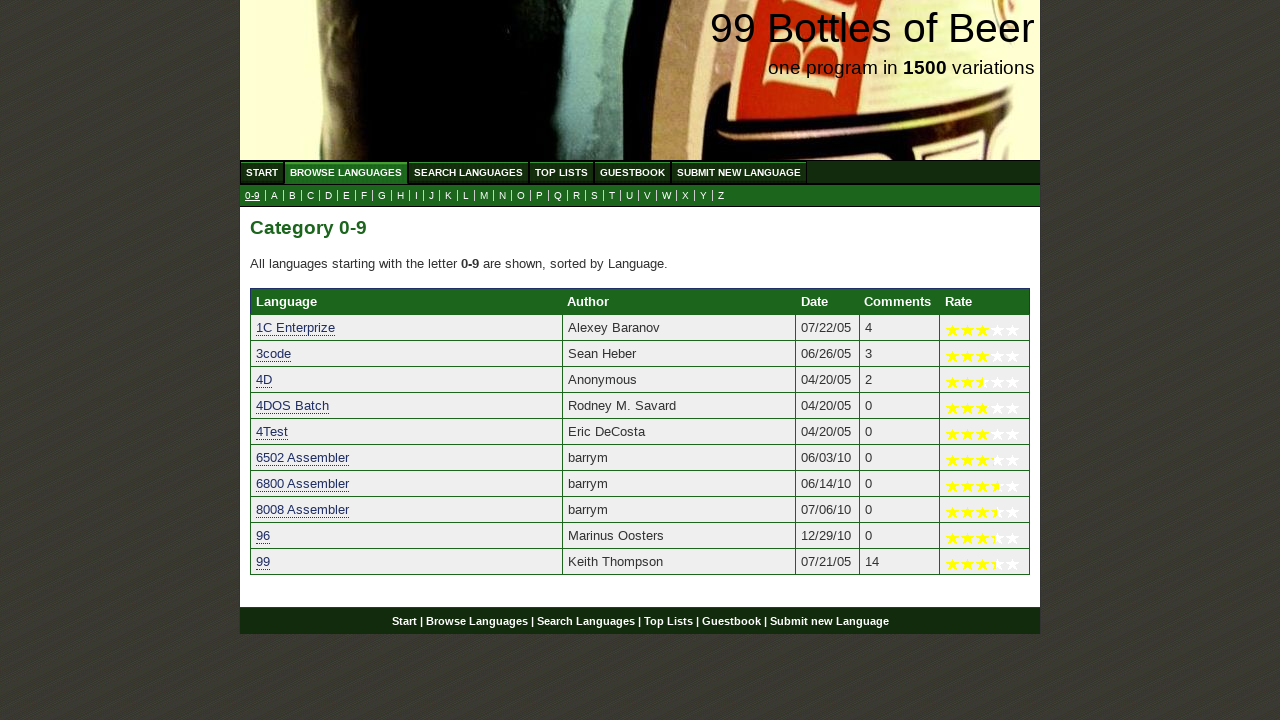

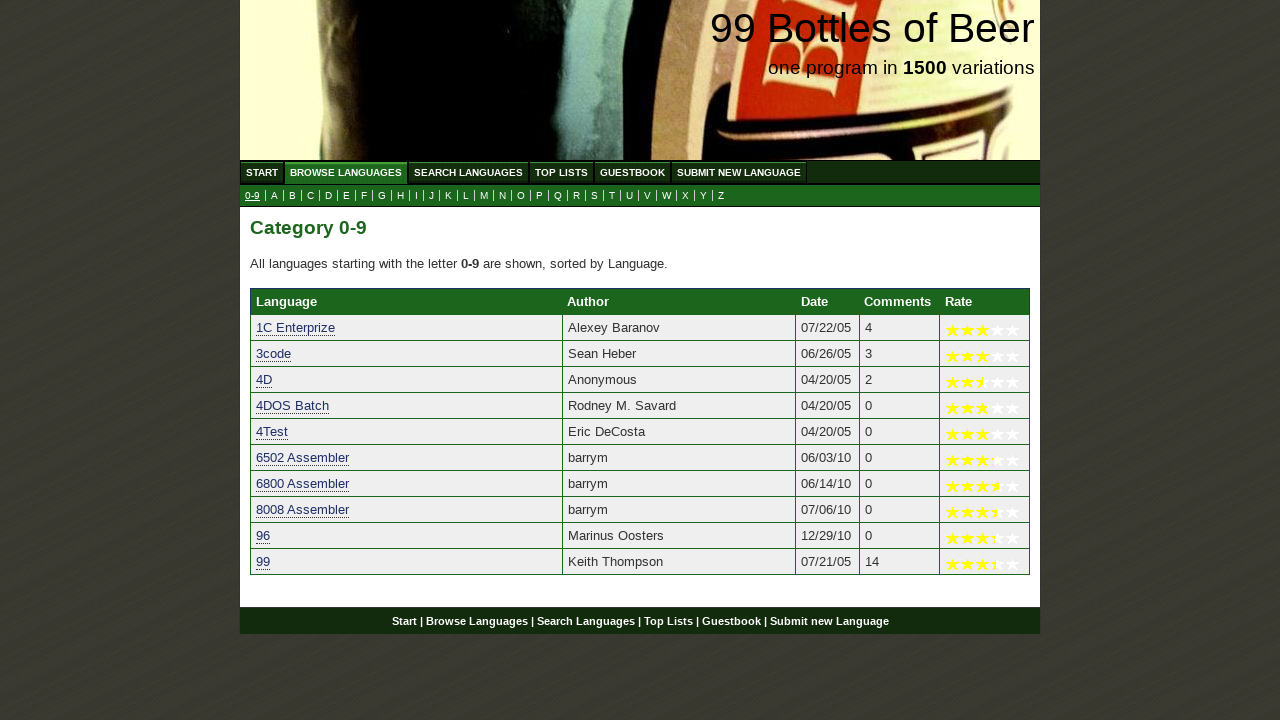